Tests that the Clear completed button displays correct text when items are completed

Starting URL: https://demo.playwright.dev/todomvc

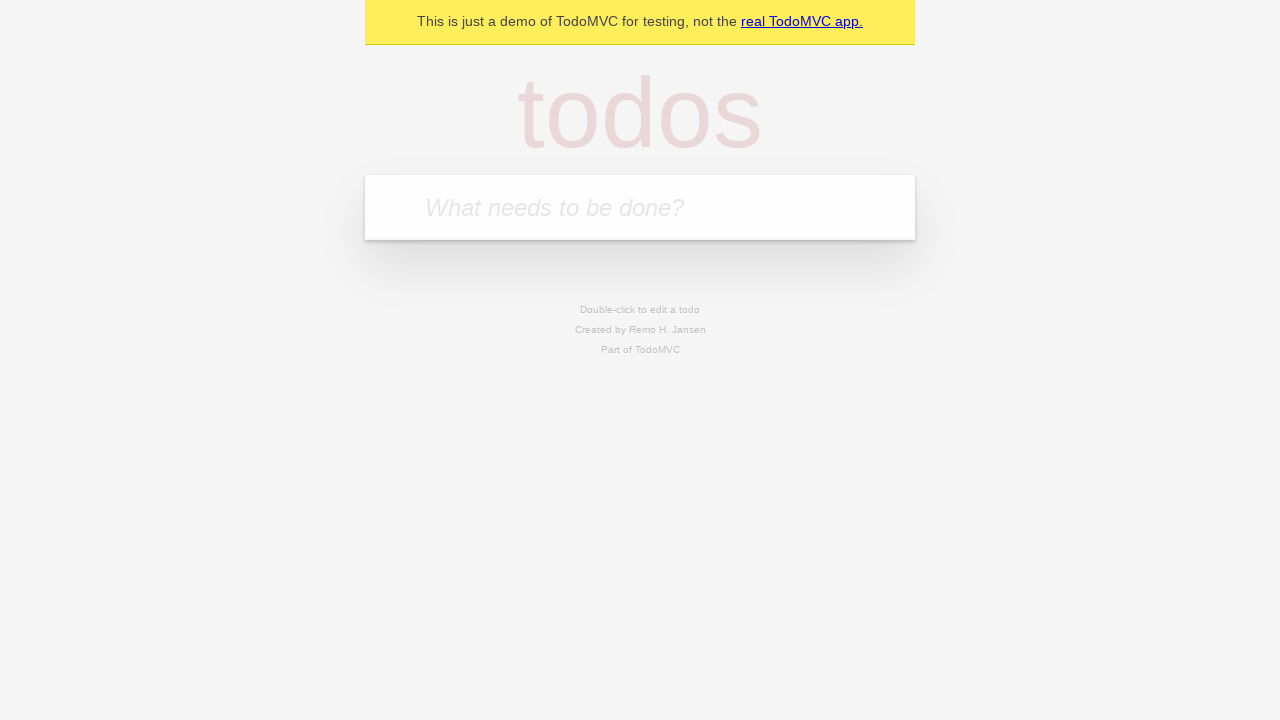

Filled todo input with 'buy some cheese' on internal:attr=[placeholder="What needs to be done?"i]
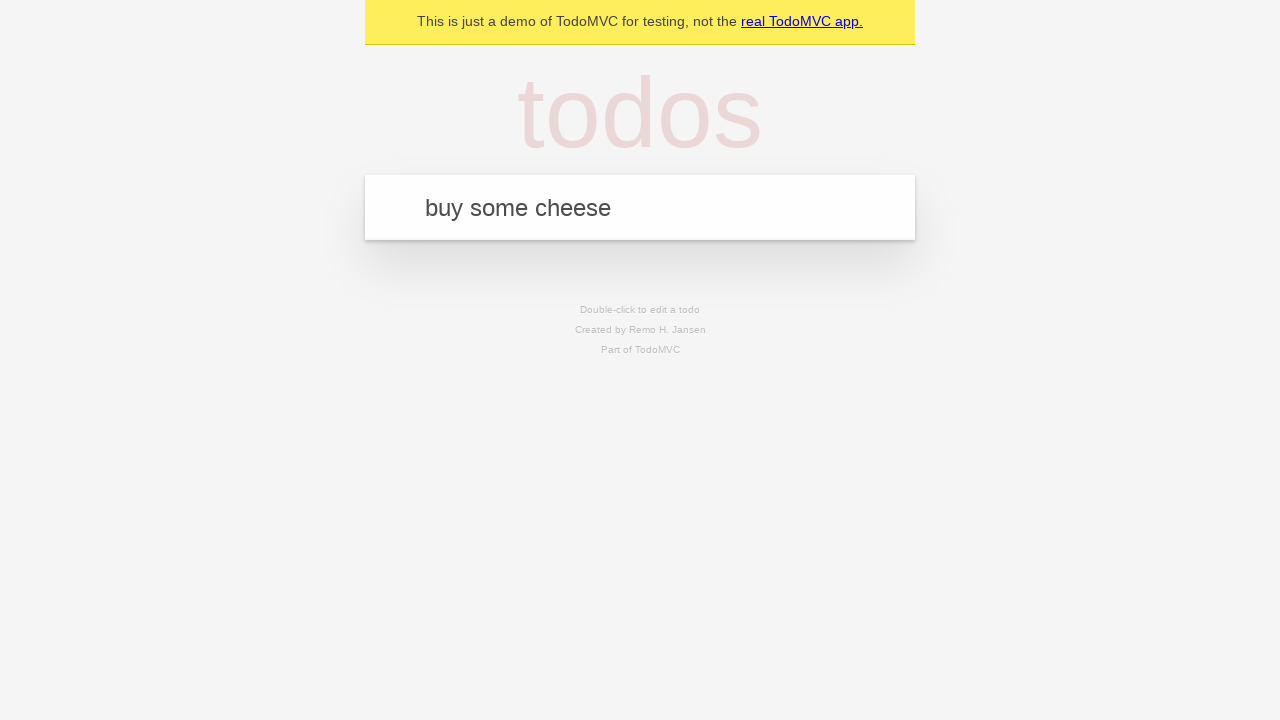

Pressed Enter to add 'buy some cheese' to todo list on internal:attr=[placeholder="What needs to be done?"i]
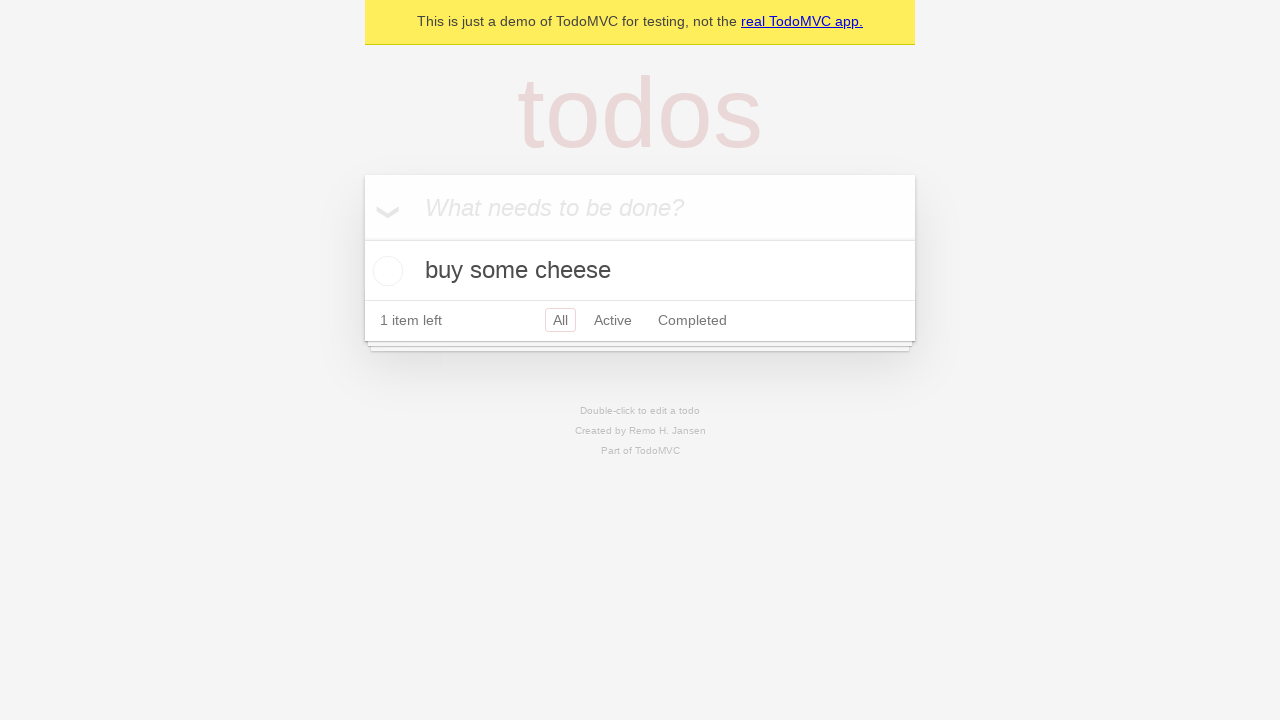

Filled todo input with 'feed the cat' on internal:attr=[placeholder="What needs to be done?"i]
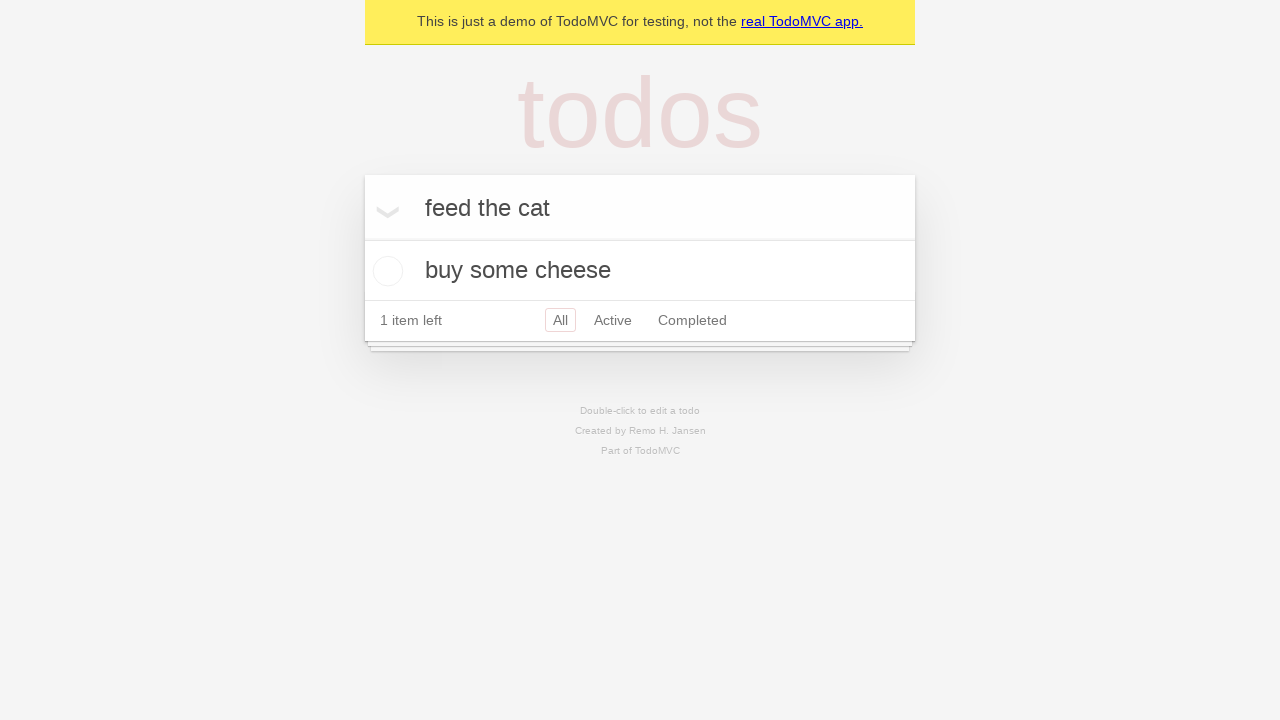

Pressed Enter to add 'feed the cat' to todo list on internal:attr=[placeholder="What needs to be done?"i]
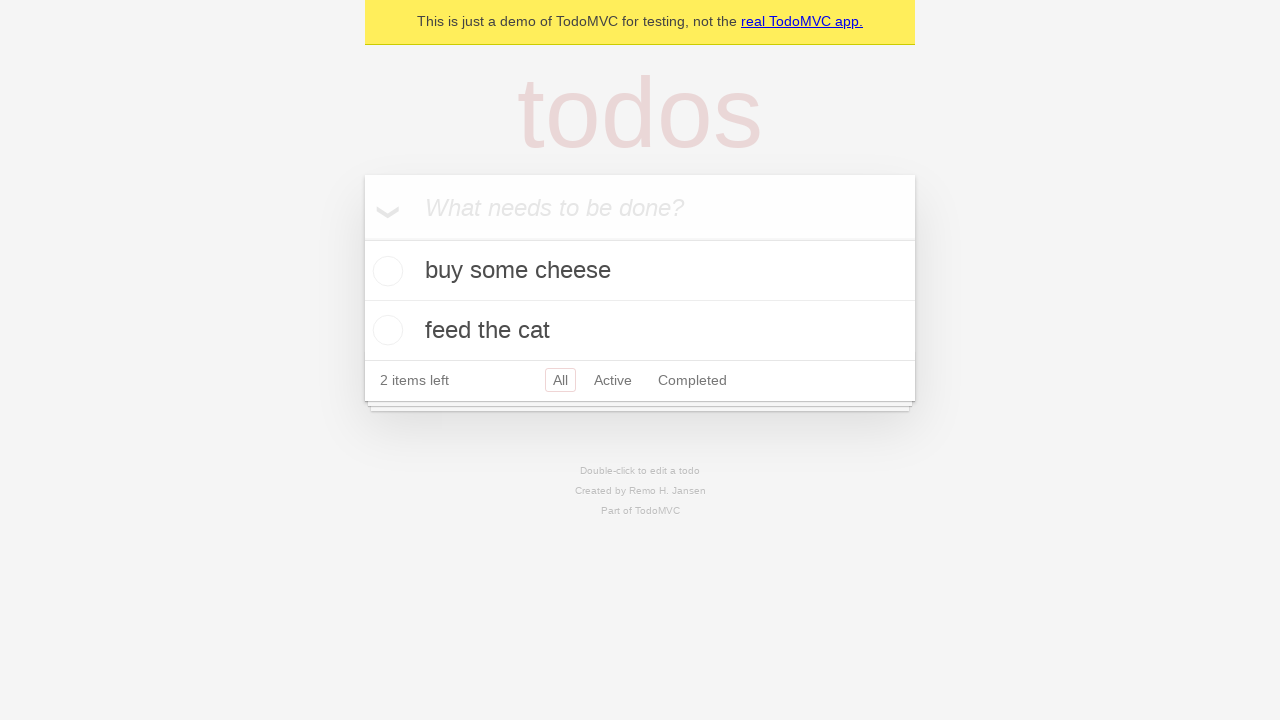

Filled todo input with 'book a doctors appointment' on internal:attr=[placeholder="What needs to be done?"i]
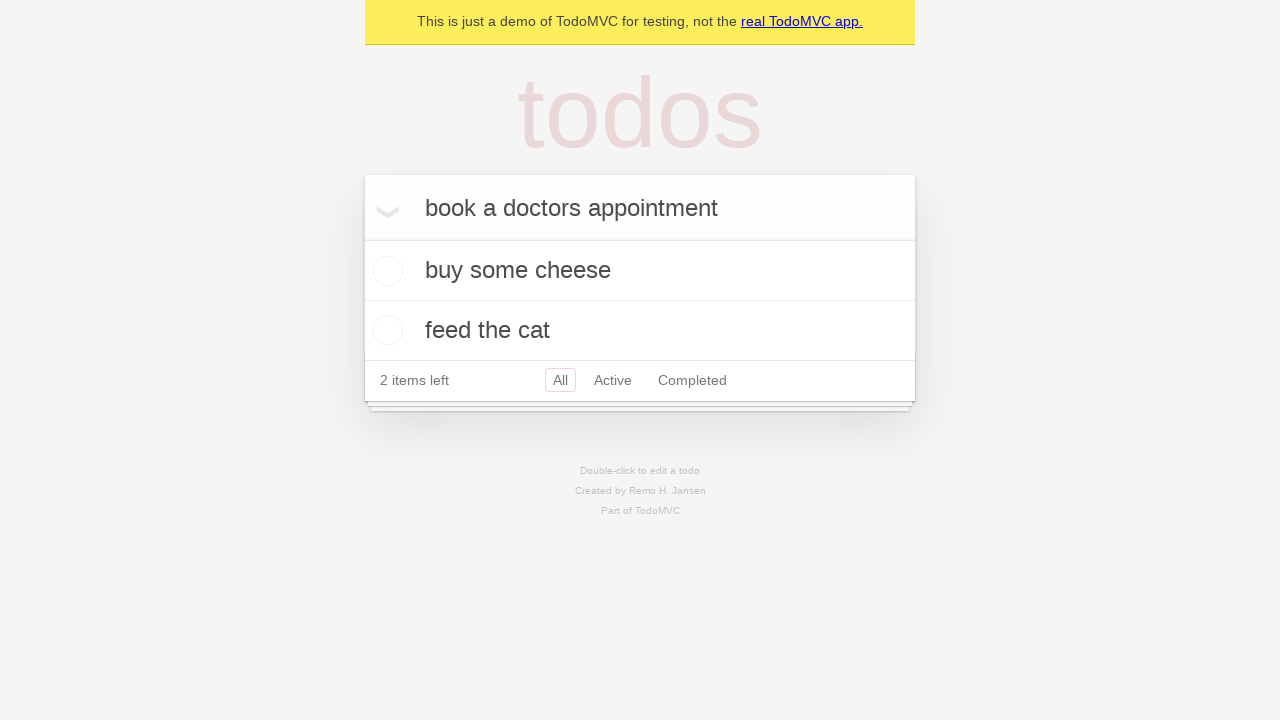

Pressed Enter to add 'book a doctors appointment' to todo list on internal:attr=[placeholder="What needs to be done?"i]
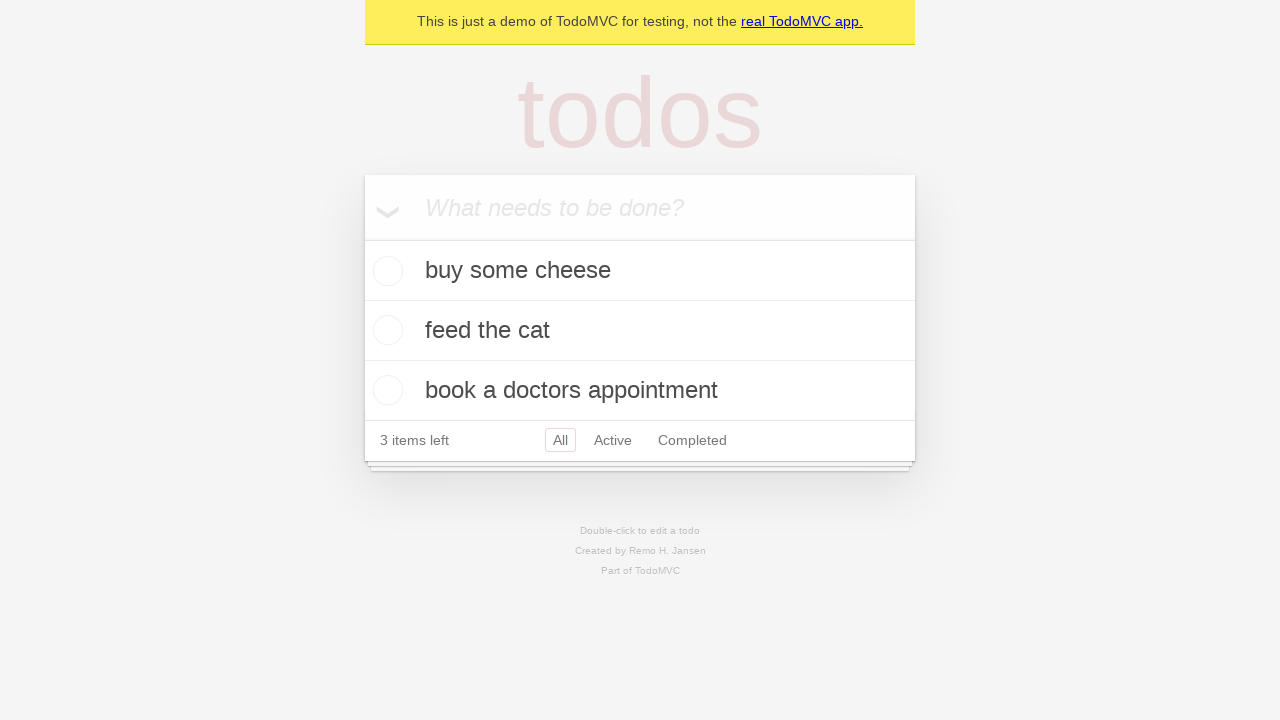

Checked the first todo item as completed at (385, 271) on .todo-list li .toggle >> nth=0
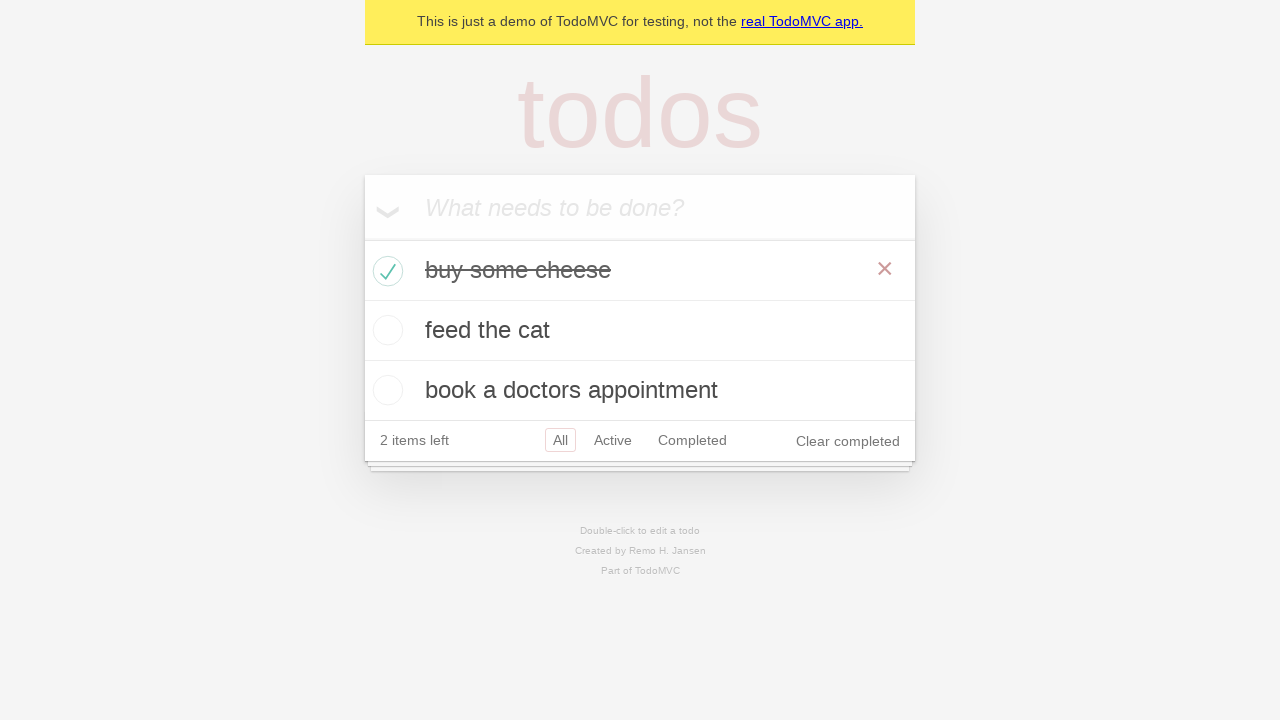

Clear completed button is now visible on the page
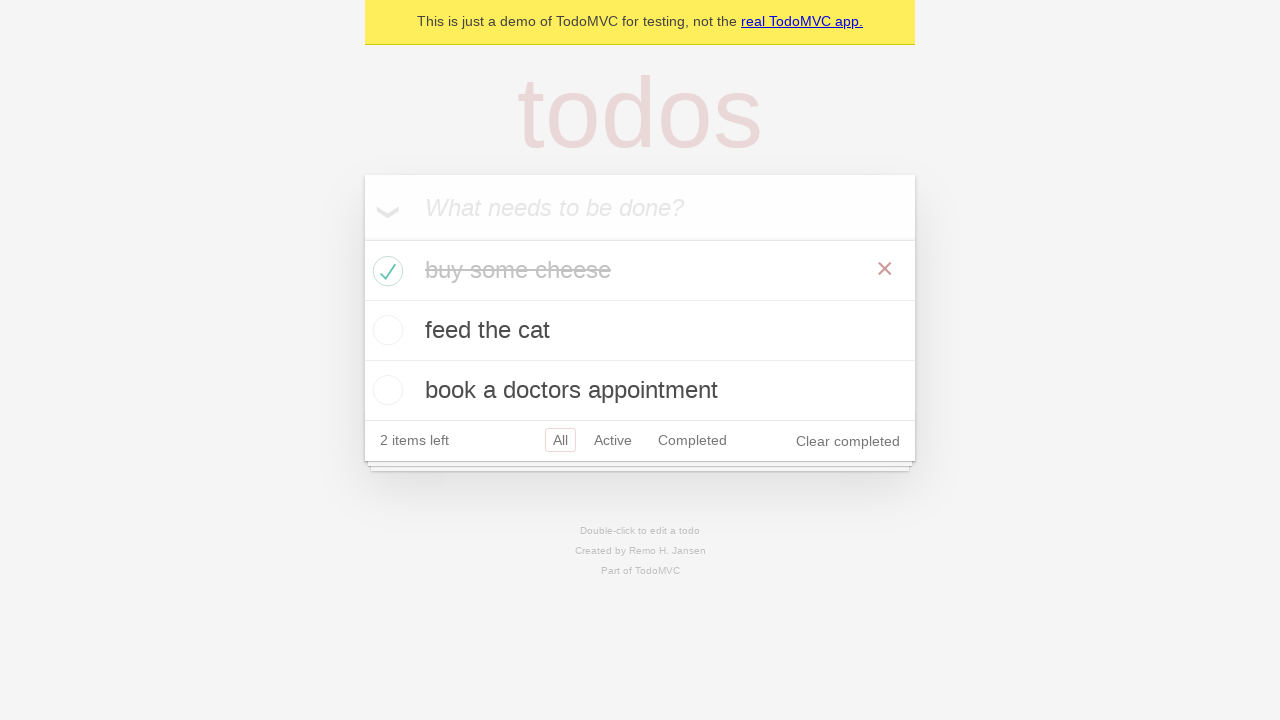

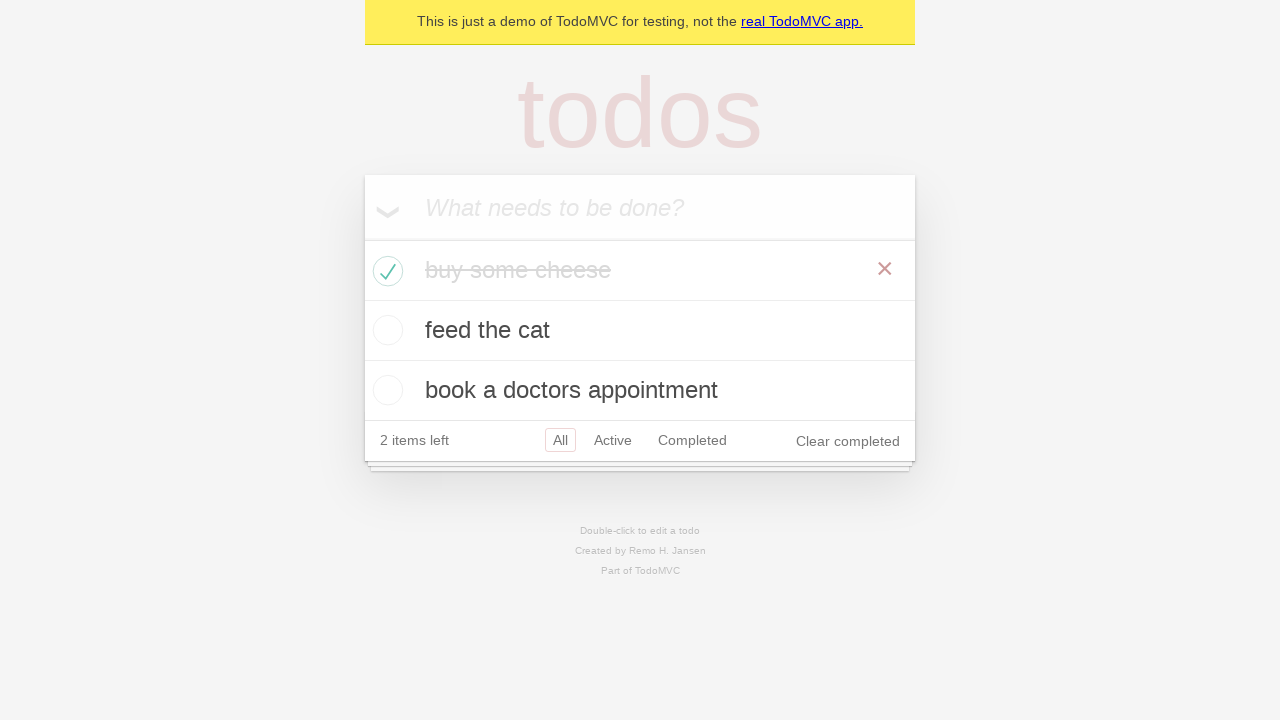